Calculates the sum of two numbers displayed on the page, selects the result from a dropdown, and submits the form

Starting URL: http://suninjuly.github.io/selects1.html

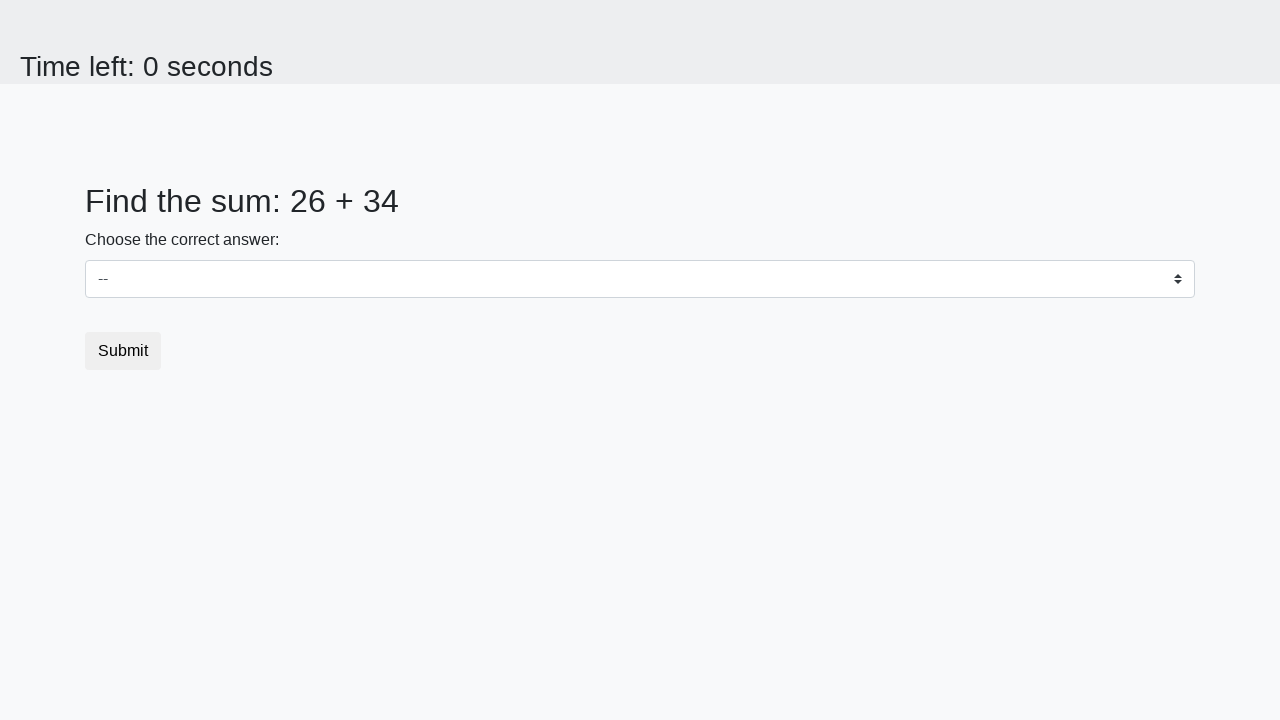

Retrieved first number from page
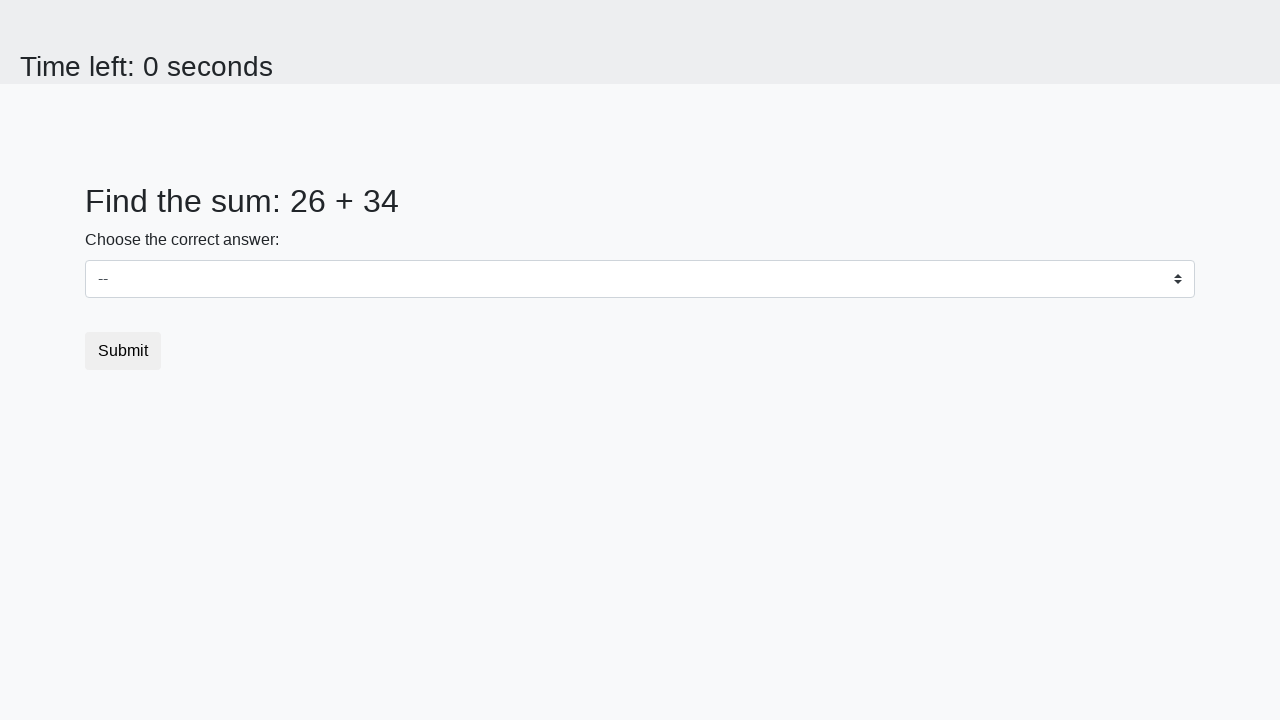

Retrieved second number from page
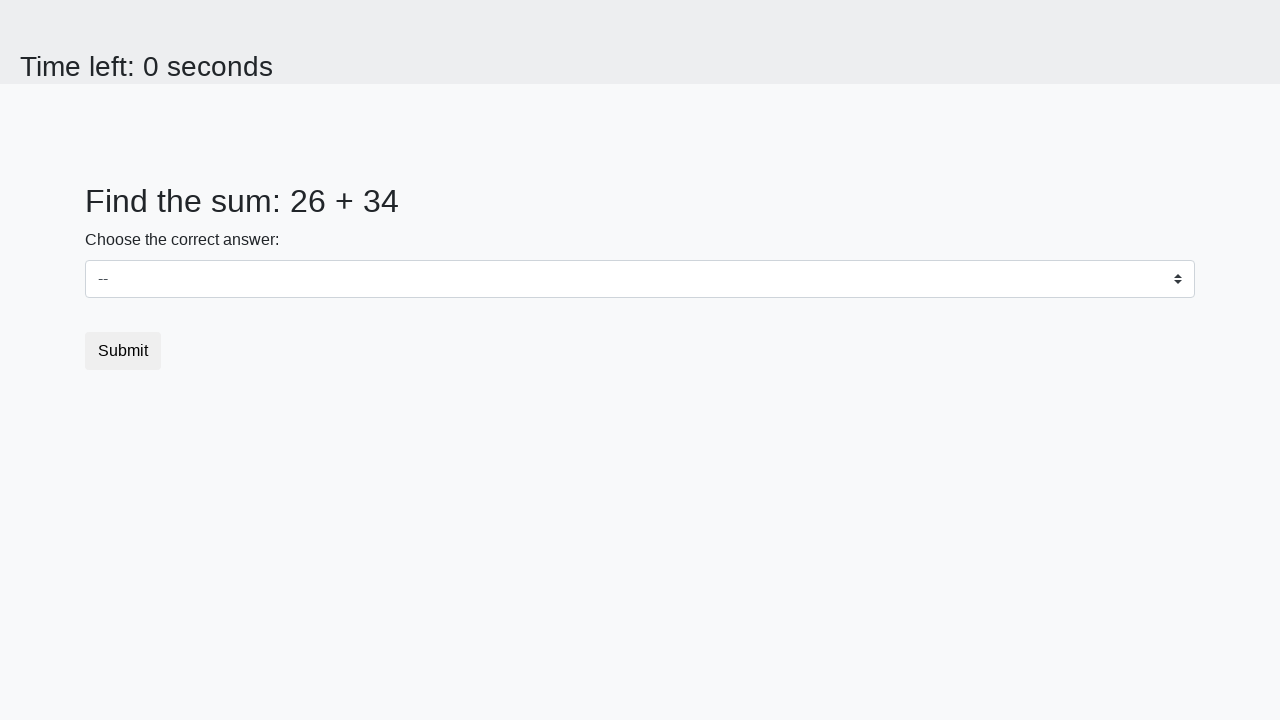

Calculated sum: 26 + 34 = 60
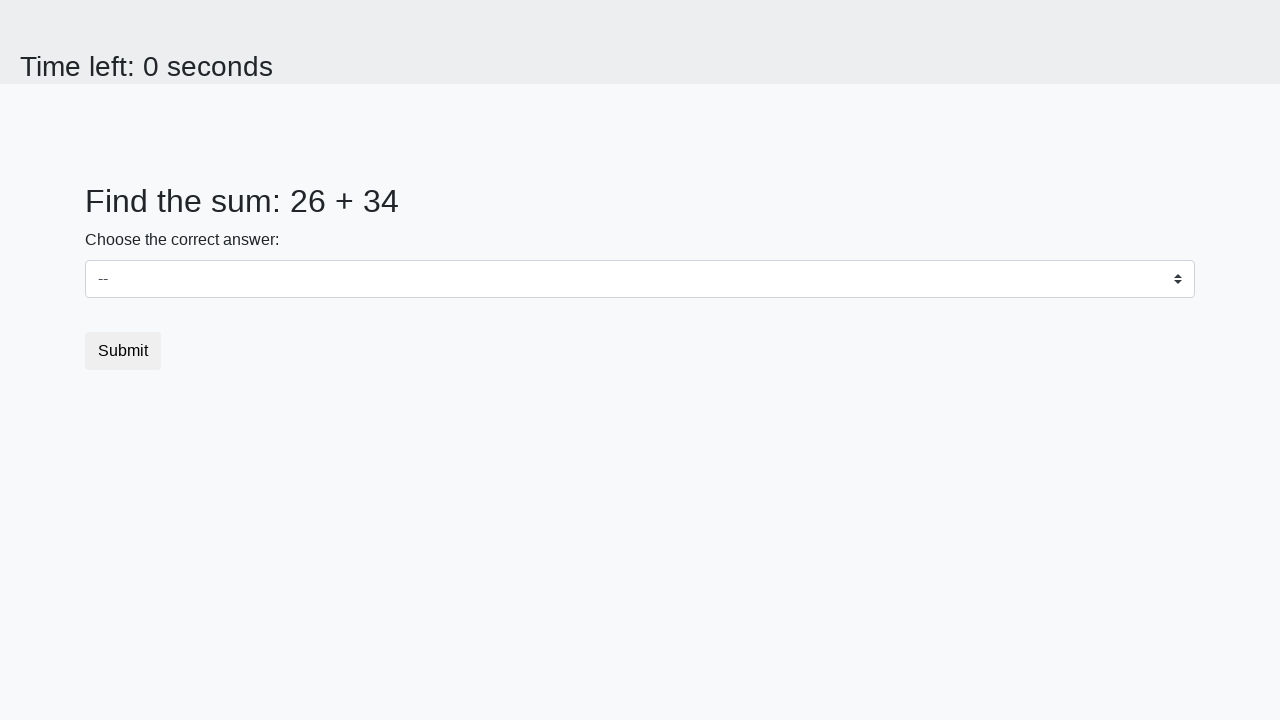

Selected sum value '60' from dropdown on #dropdown
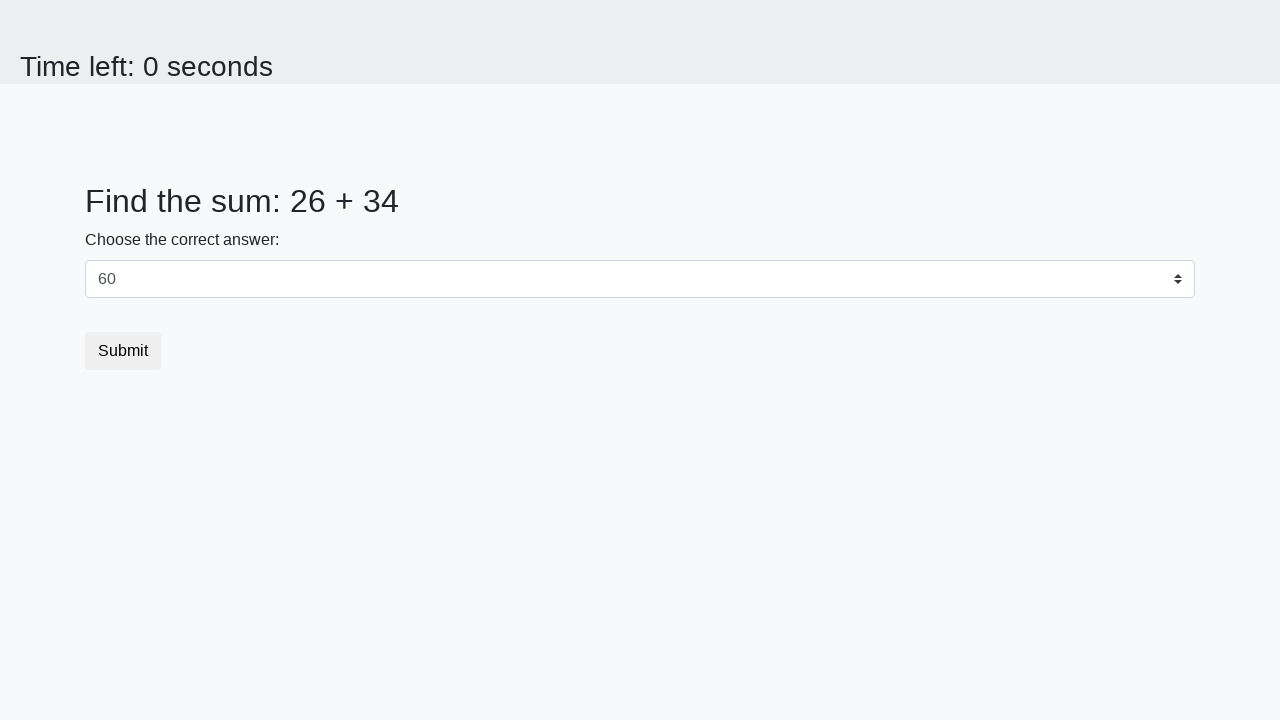

Clicked submit button at (123, 351) on button
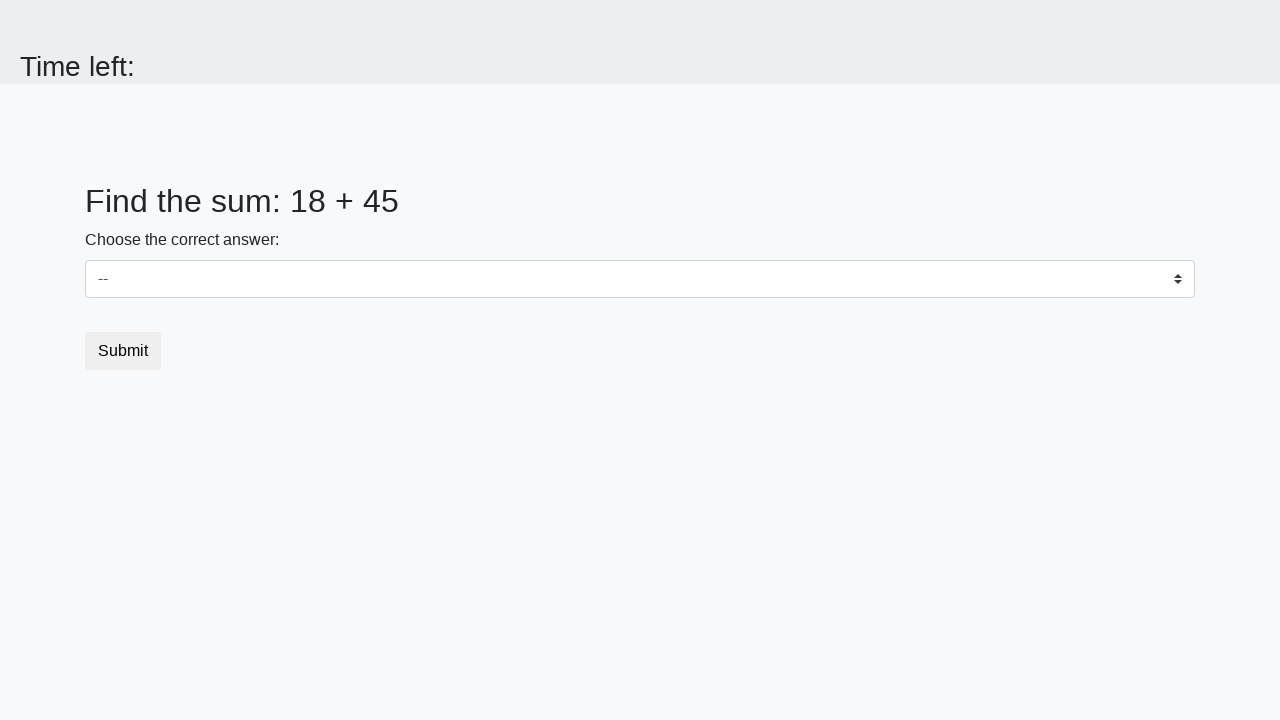

Accepted alert dialog
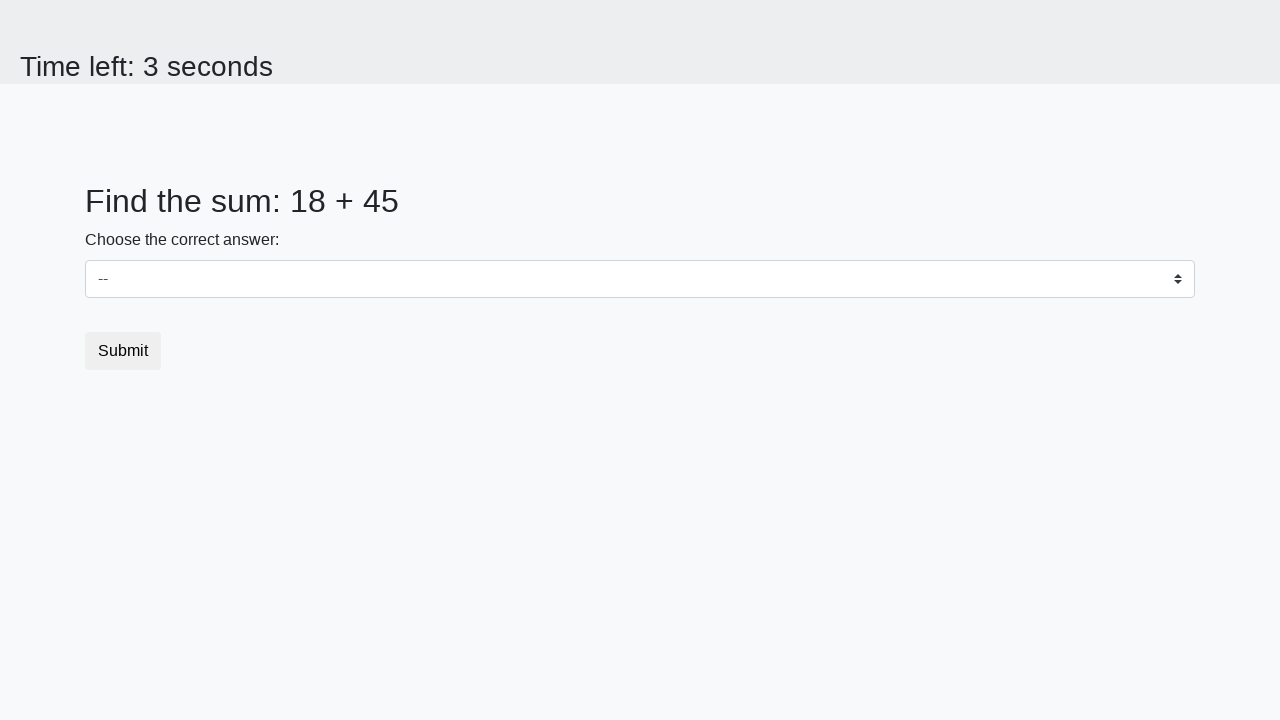

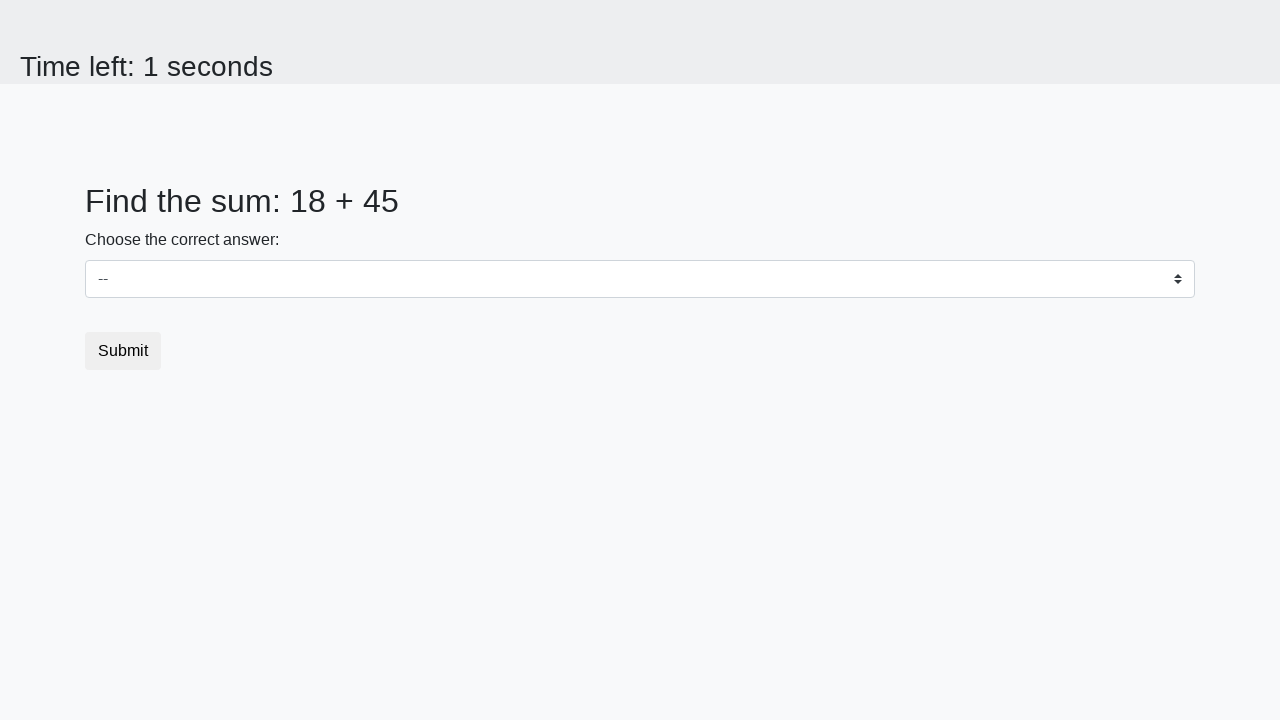